Tests checkbox functionality by navigating to the checkboxes page and toggling checkbox states

Starting URL: https://the-internet.herokuapp.com/

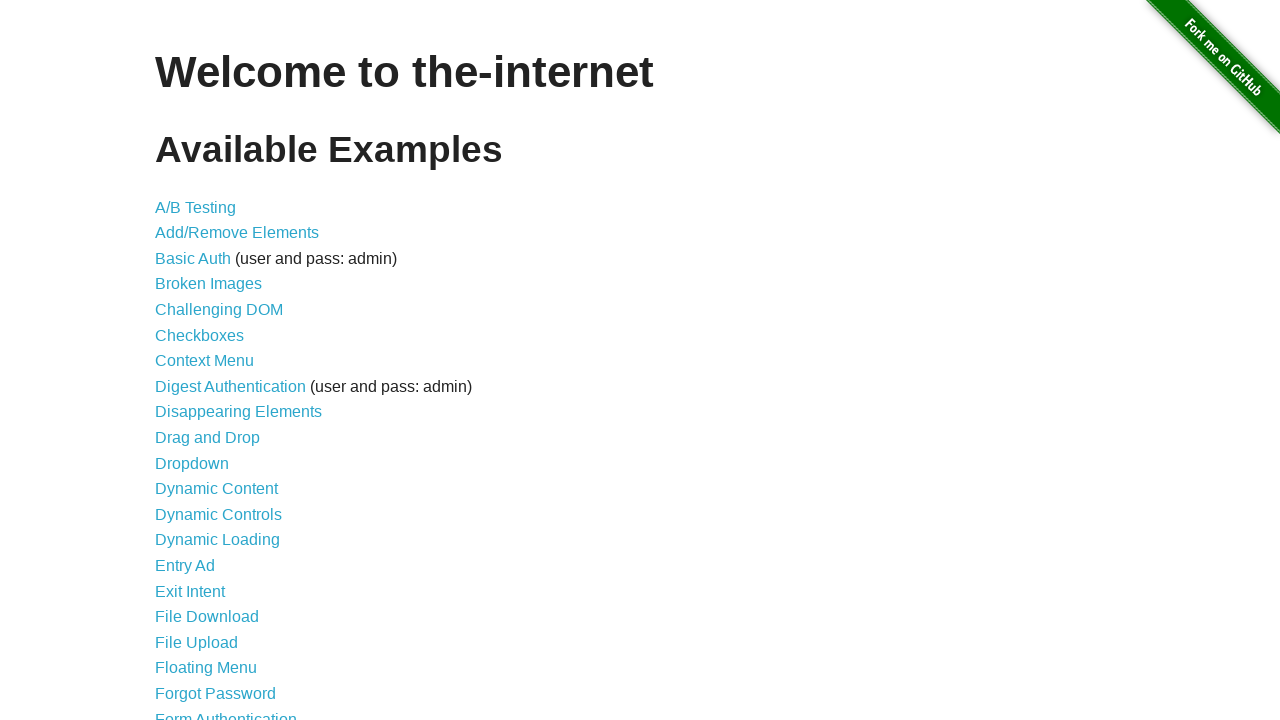

Clicked on checkboxes link to navigate to checkboxes page at (200, 335) on xpath=//*[@id='content']/ul/li[6]/a
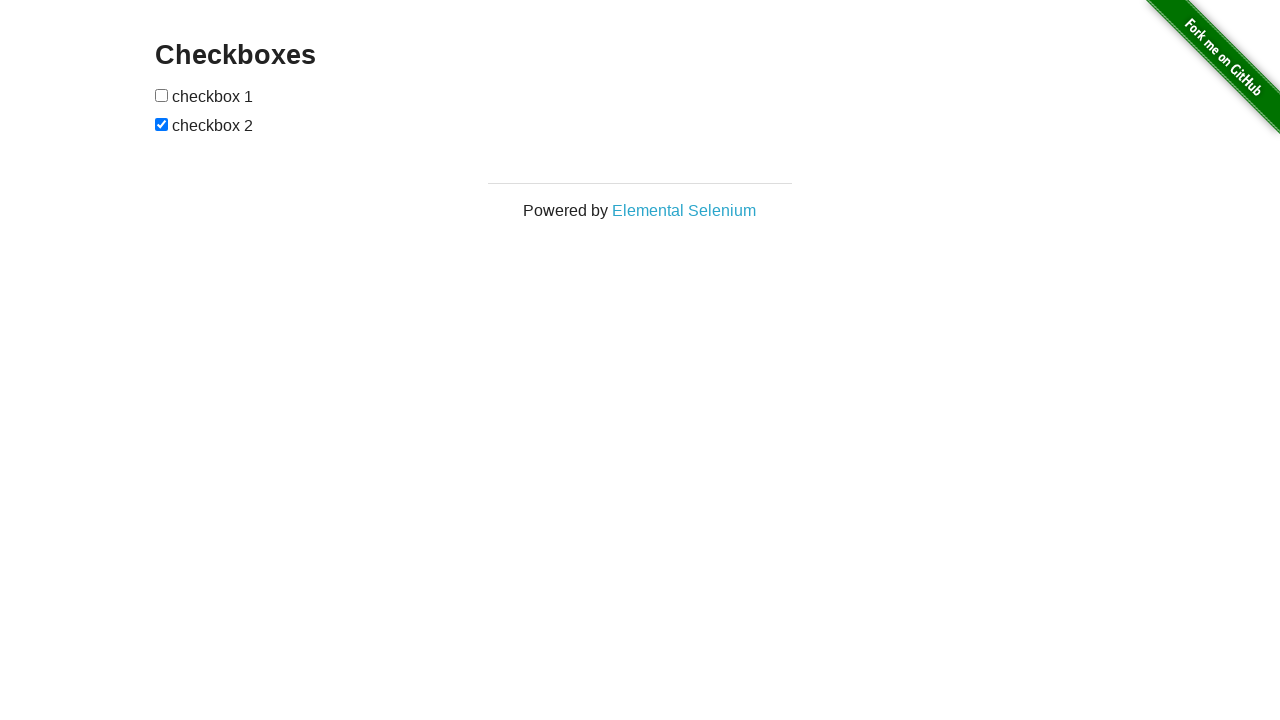

Checkboxes element loaded and visible
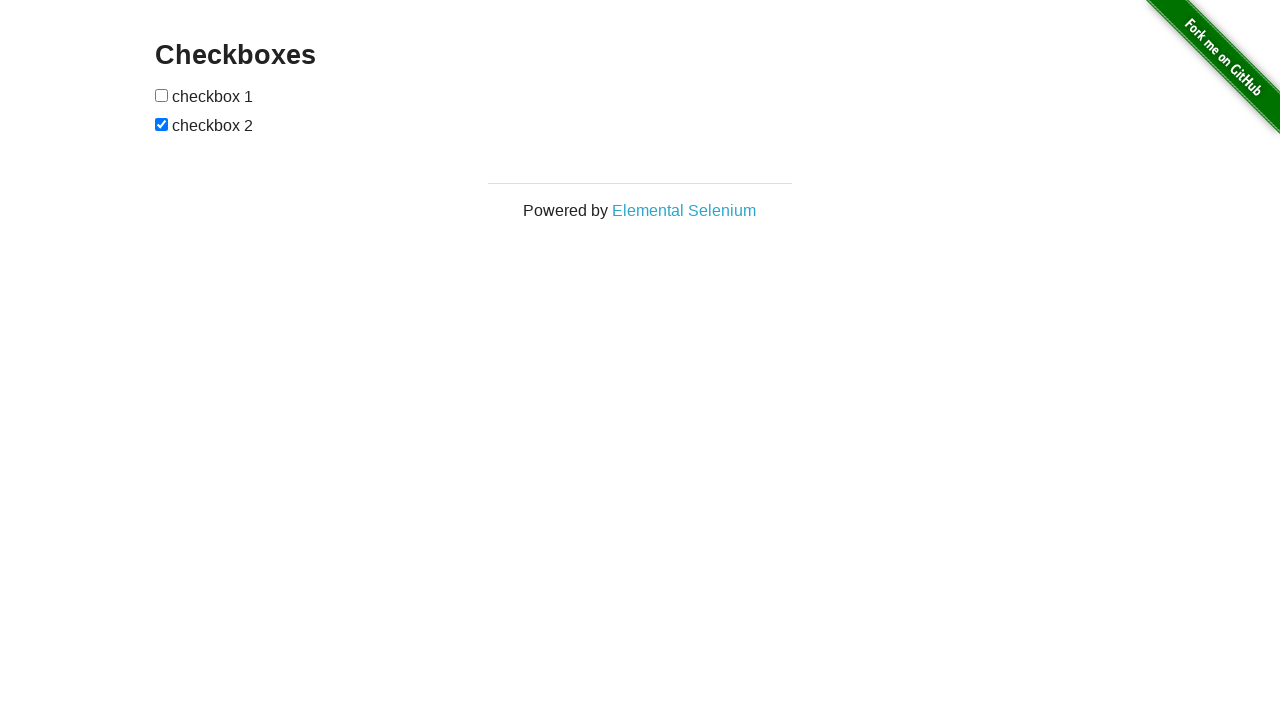

Clicked on checkbox 1 to select it at (162, 95) on xpath=//*[@id='checkboxes']/input[1]
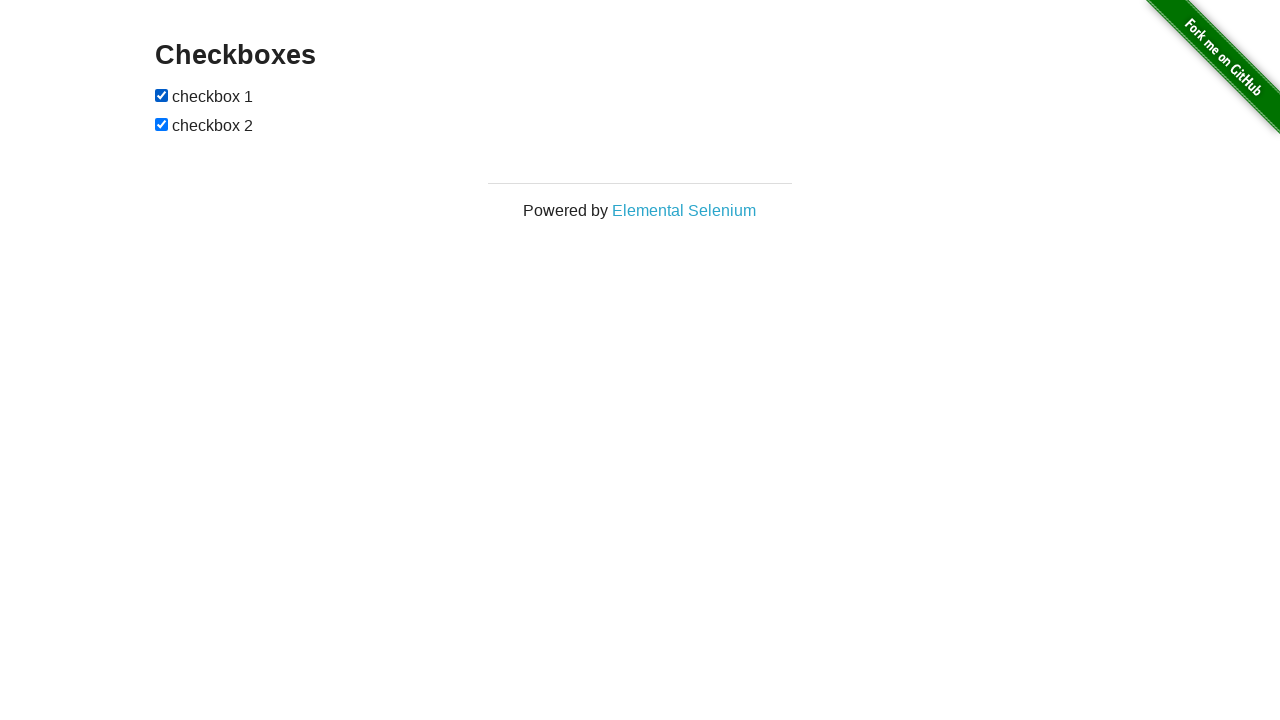

Clicked on checkbox 2 to deselect it at (162, 124) on xpath=//*[@id='checkboxes']/input[2]
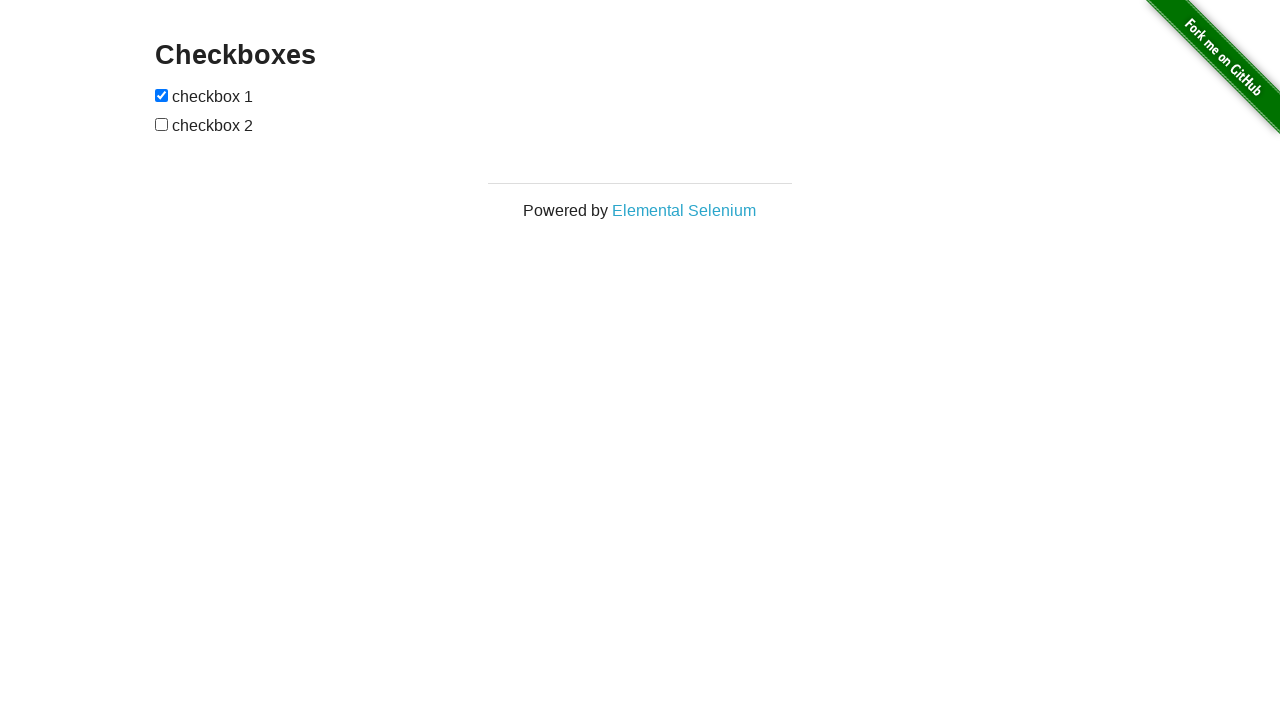

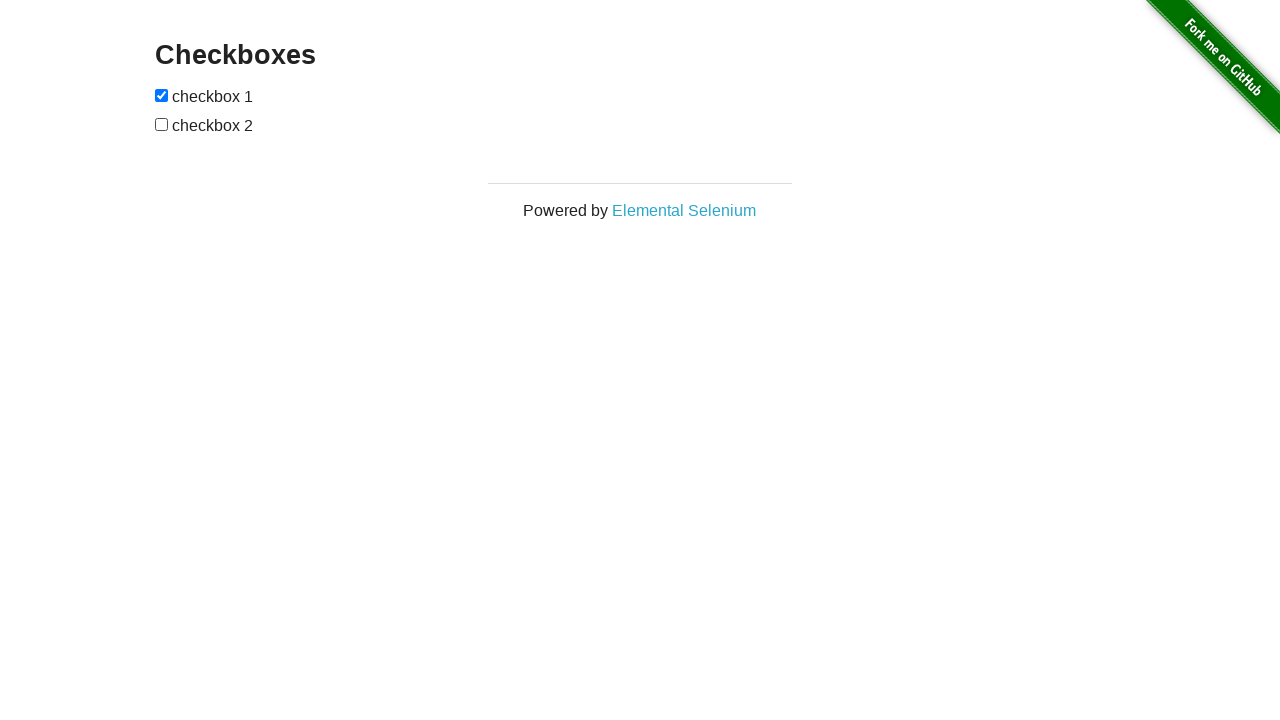